Tests window/tab handling functionality by opening a new tab, interacting with an alert dialog in the new tab, closing it, and returning to the parent window to update content.

Starting URL: https://www.hyrtutorials.com/p/window-handles-practice.html

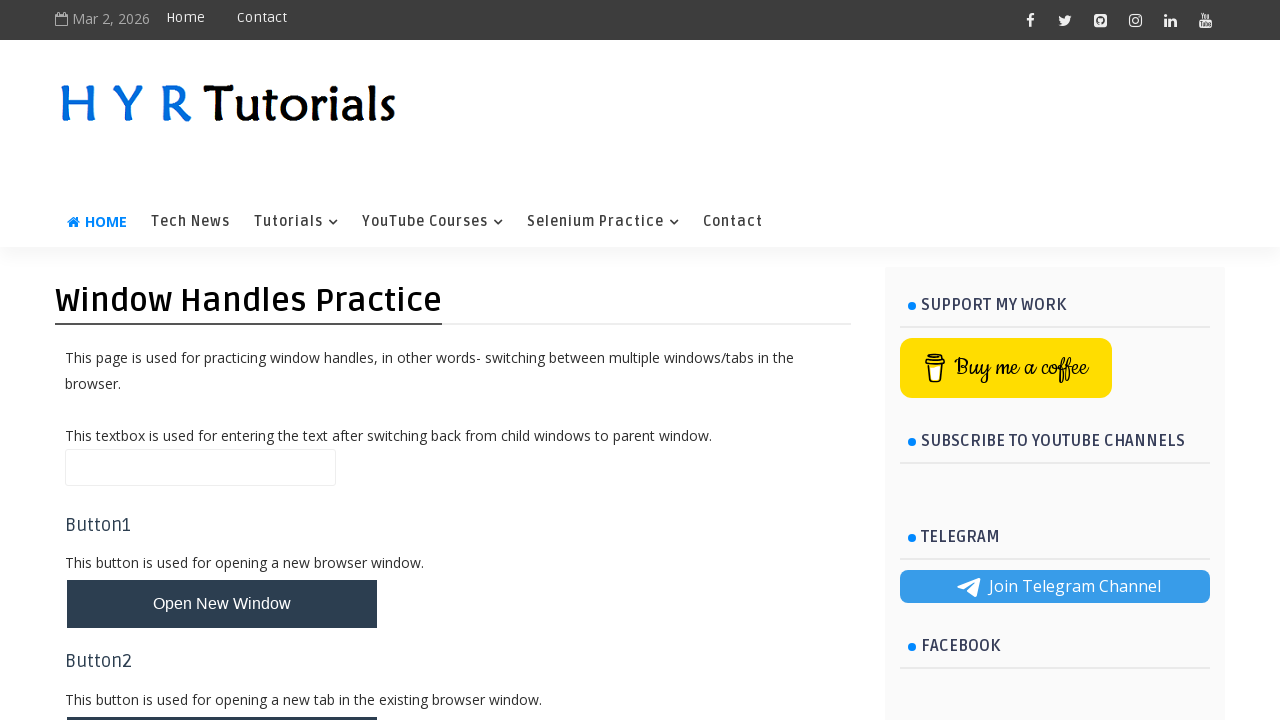

Filled text box in parent window with 'were in now default window' on input.whTextBox
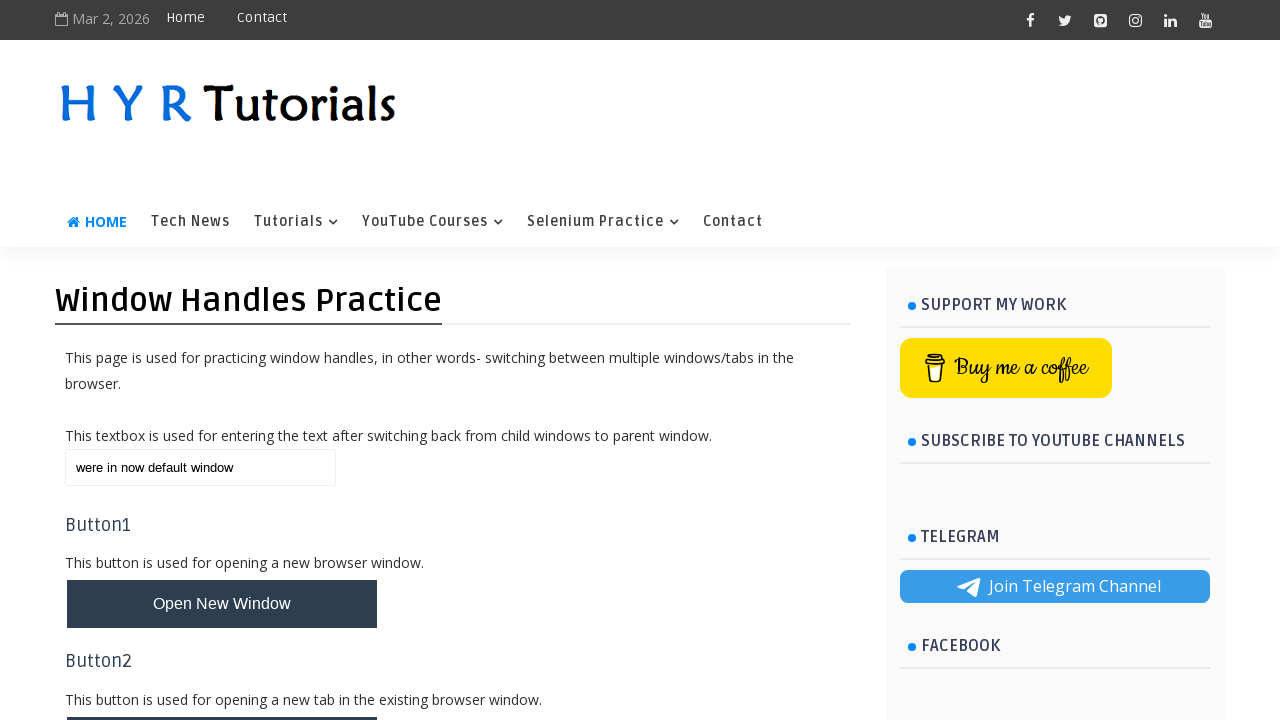

Clicked button to open new tab at (222, 696) on button#newTabBtn
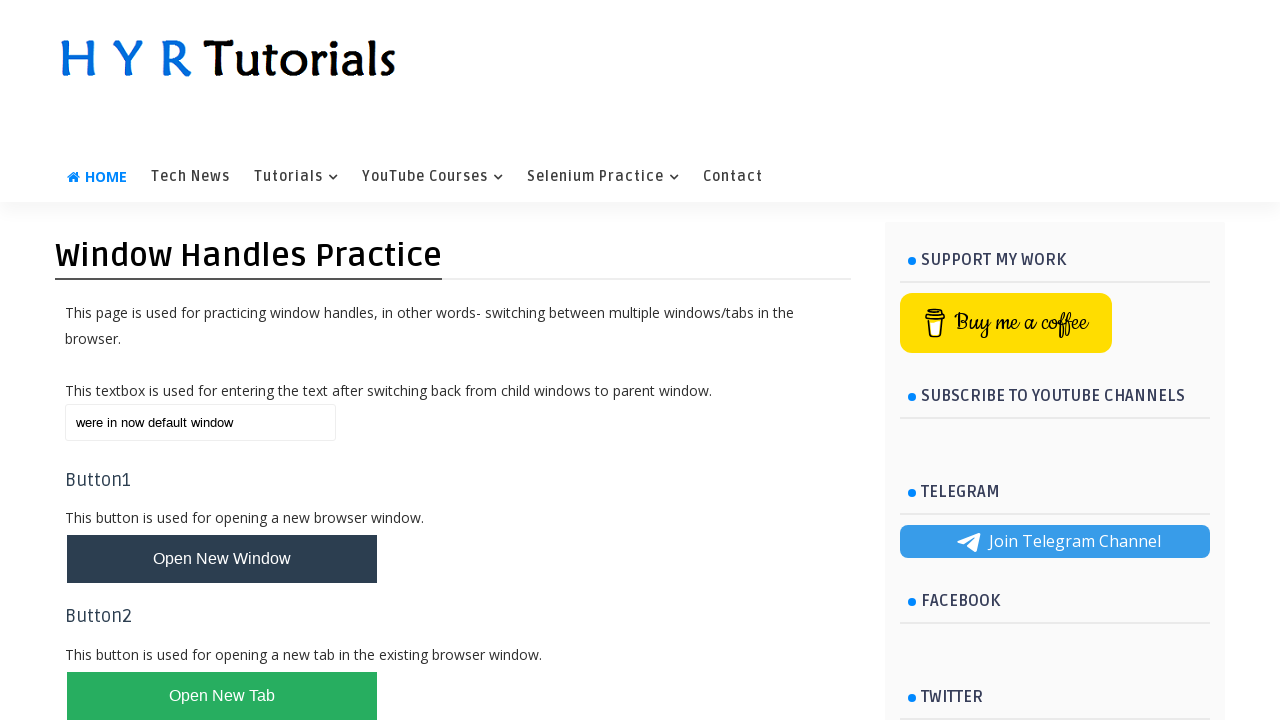

Retrieved reference to new tab/page
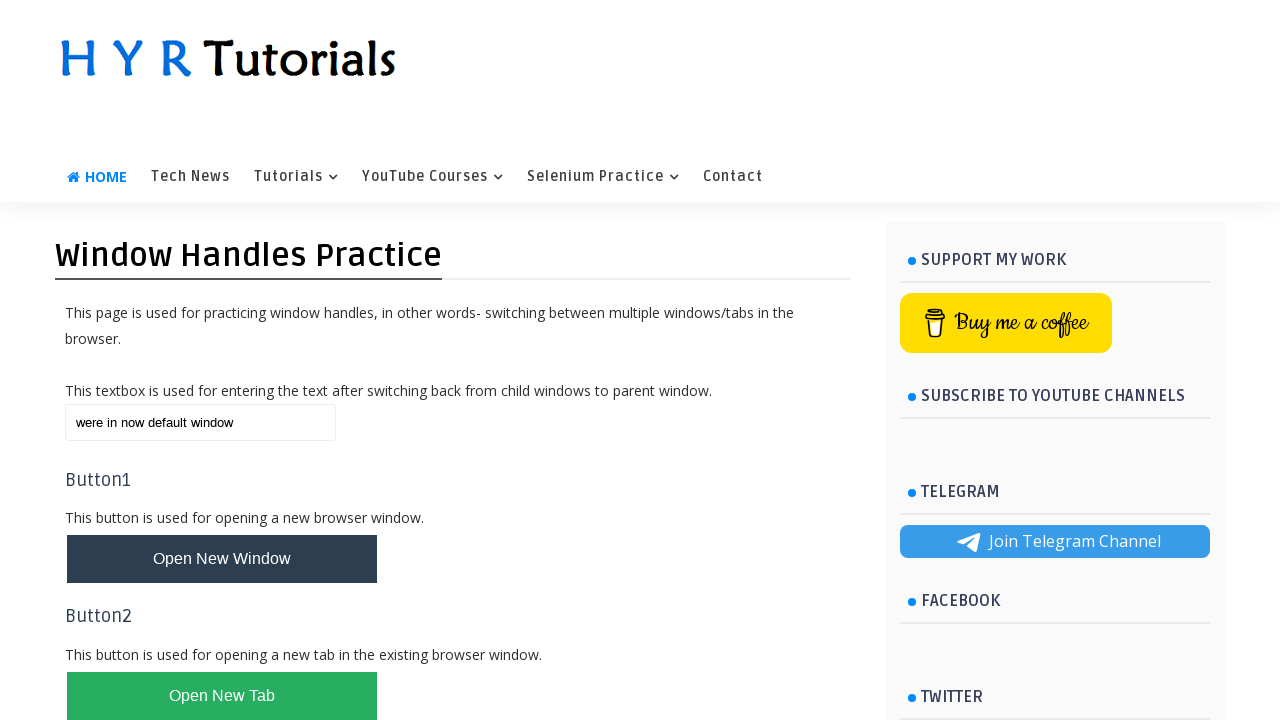

New tab loaded completely
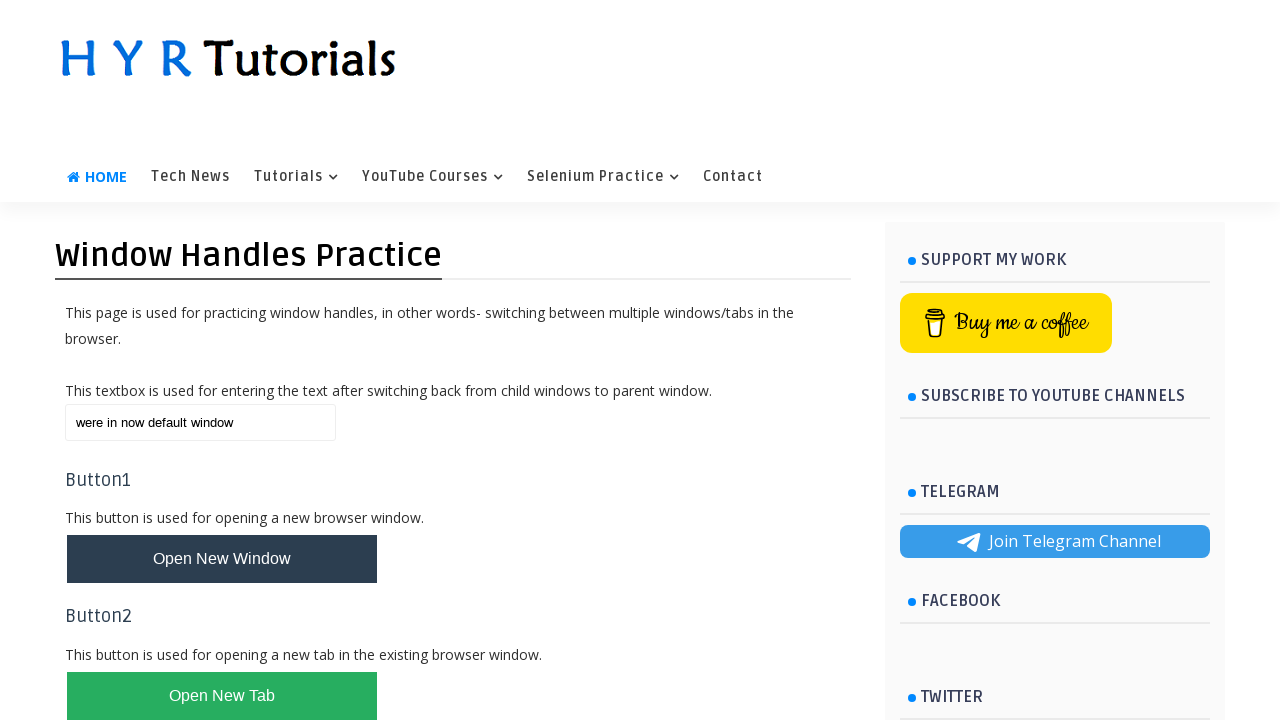

Clicked alert button in new tab at (114, 494) on button#alertBox
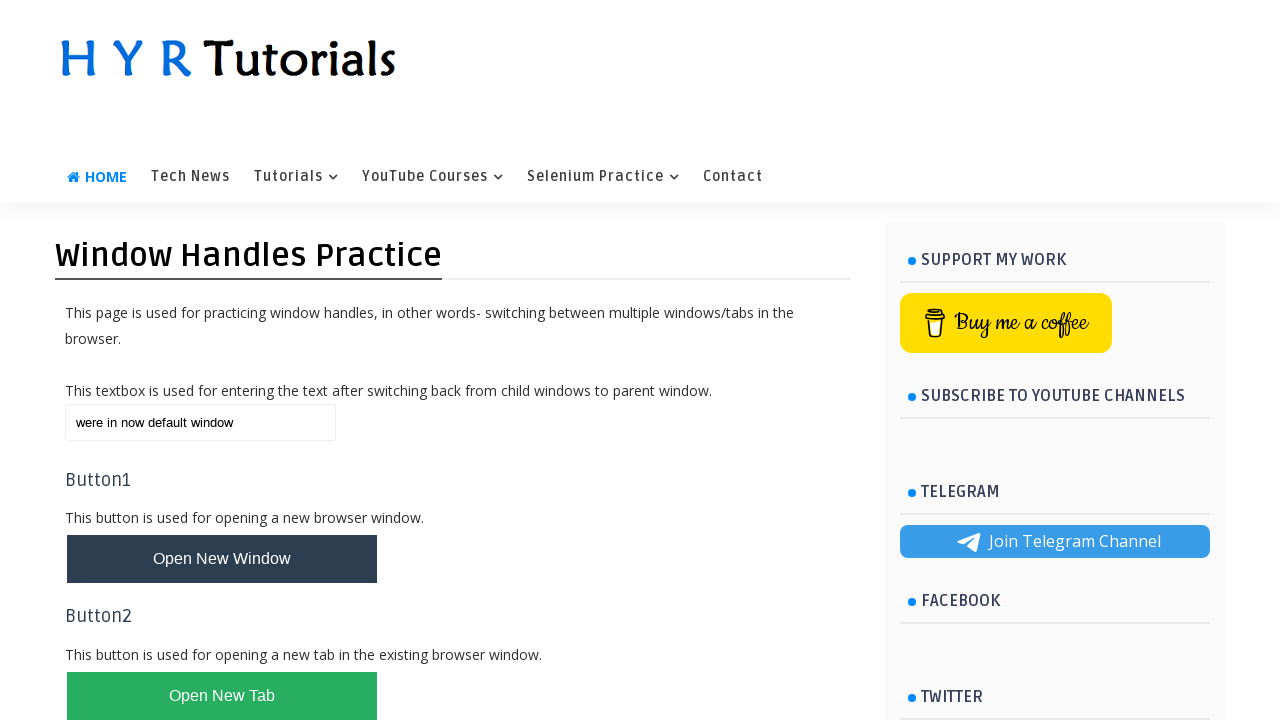

Set up dialog handler to accept alerts
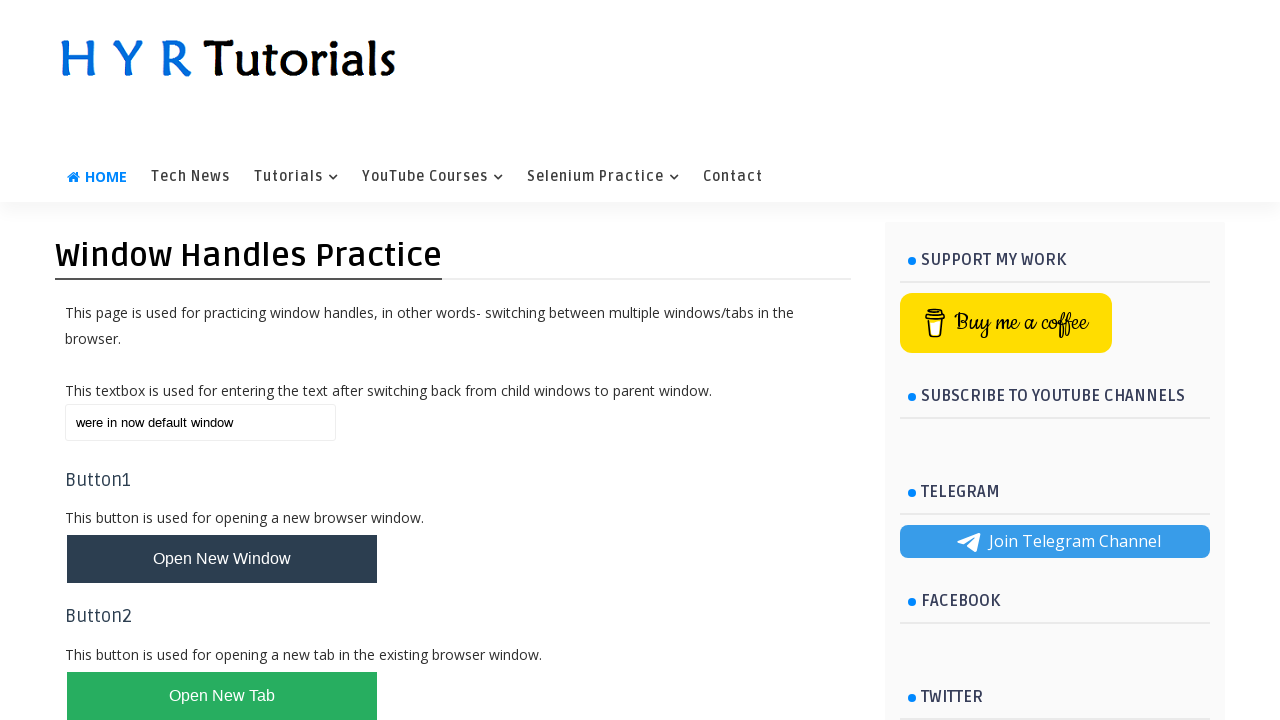

Clicked alert button again and accepted the dialog at (114, 494) on button#alertBox
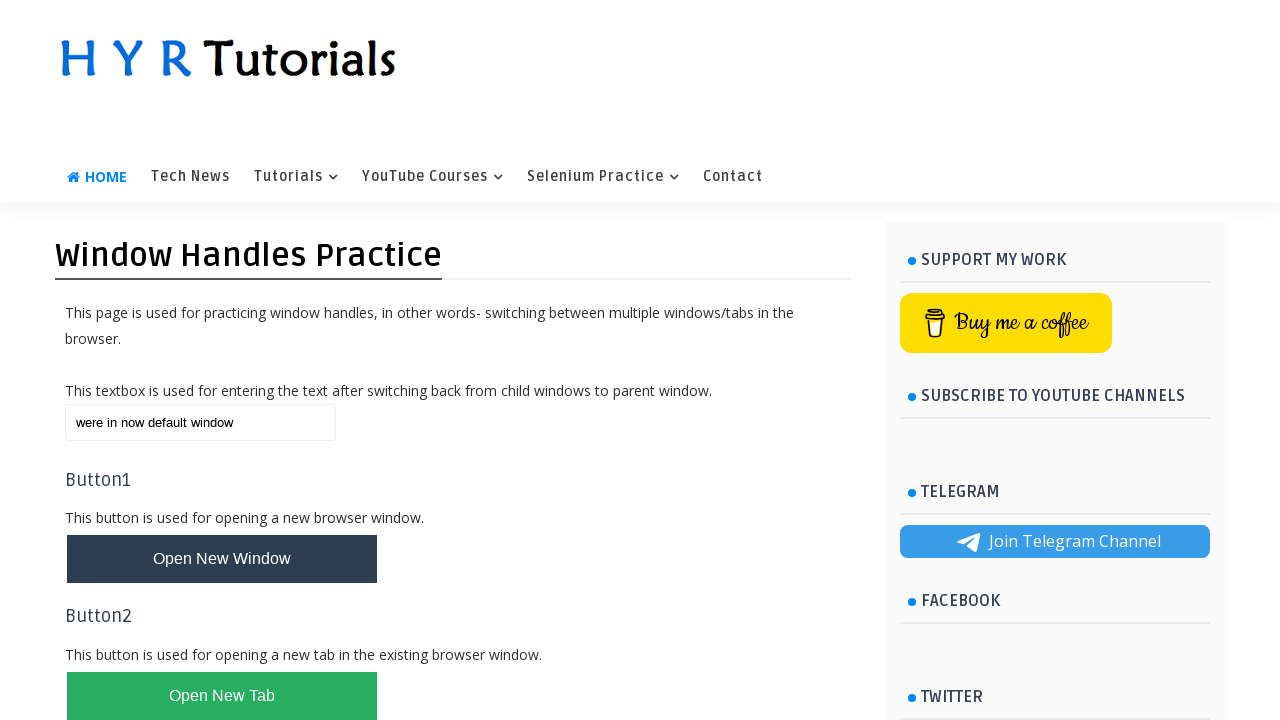

Closed the new tab
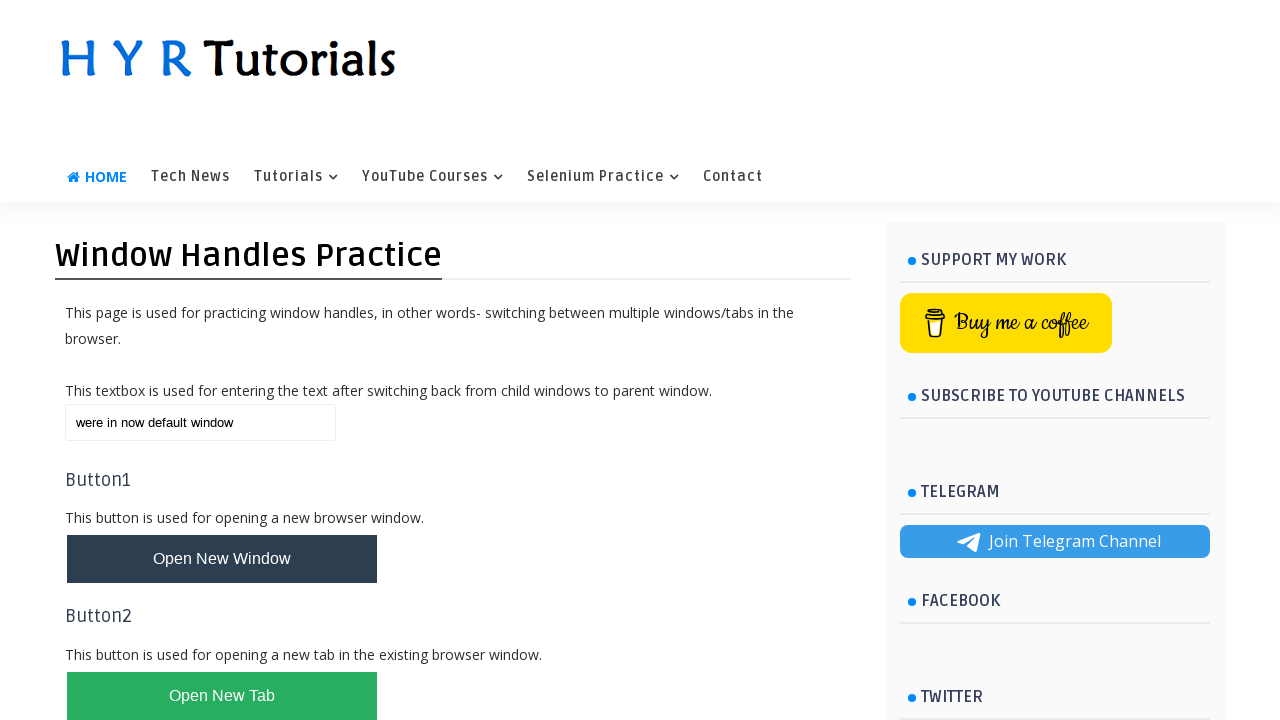

Cleared text box in parent window on input.whTextBox
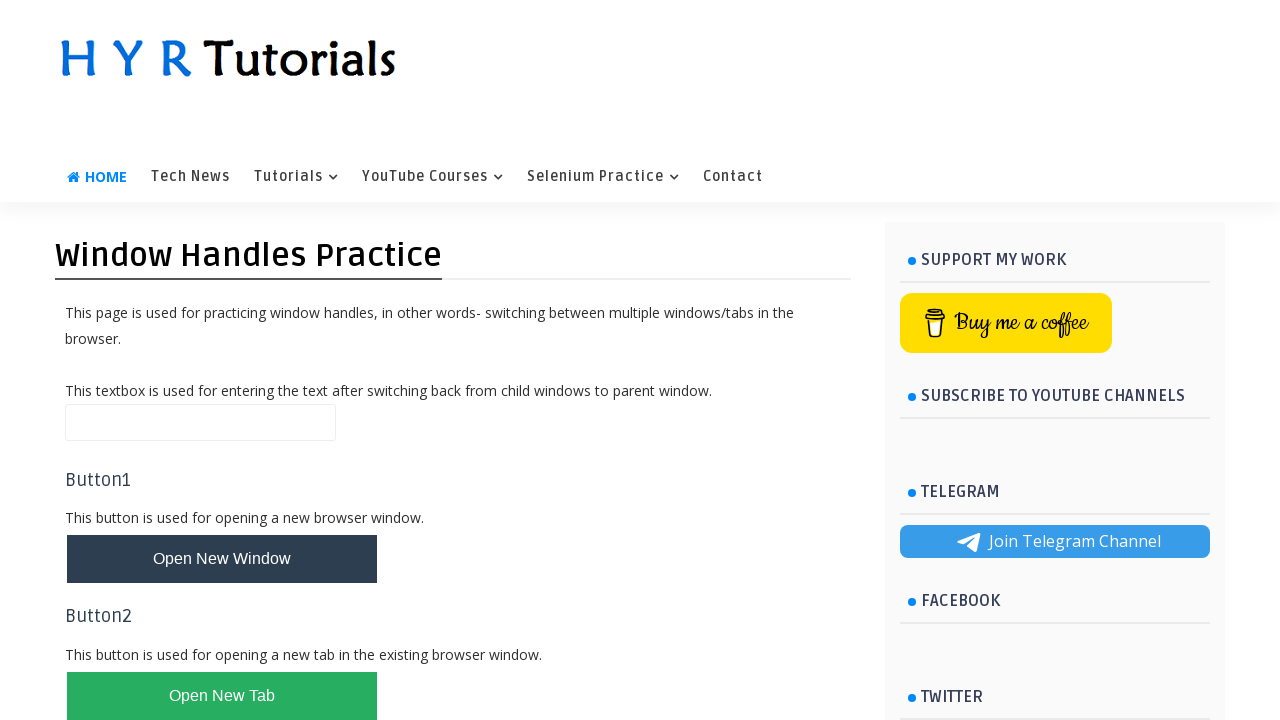

Filled text box in parent window with 'afetr 2 window camew ' on input.whTextBox
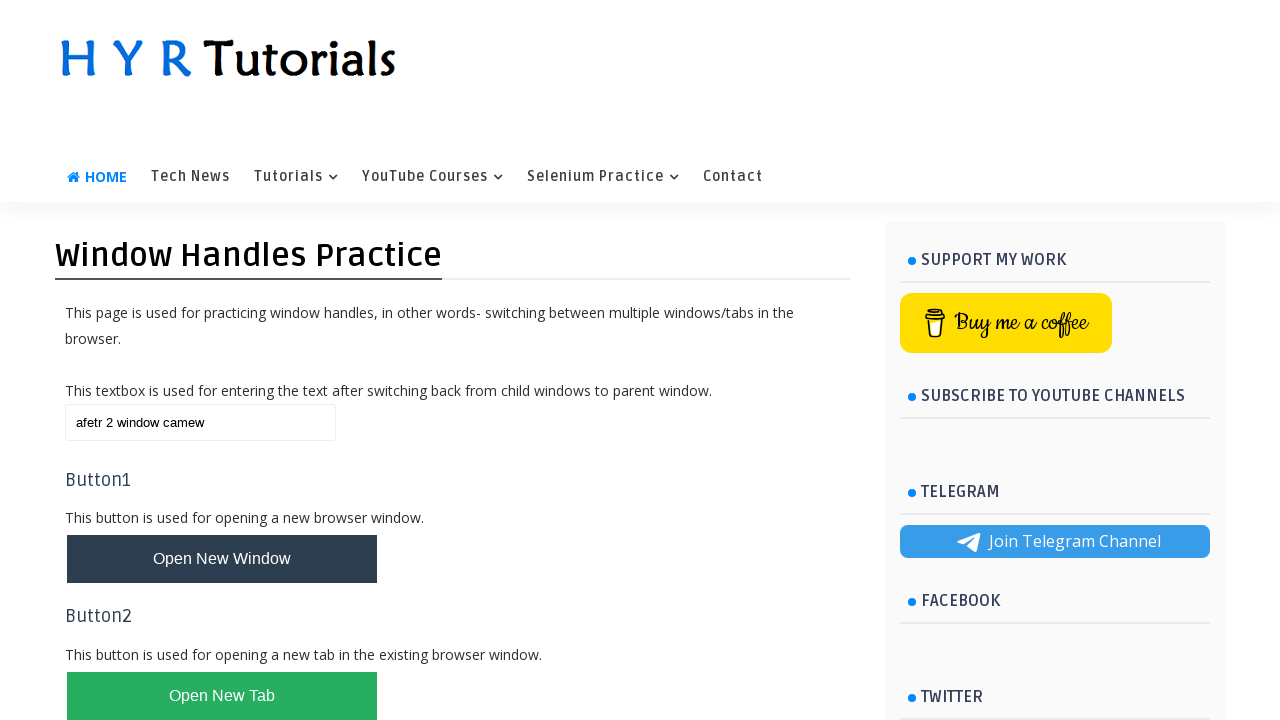

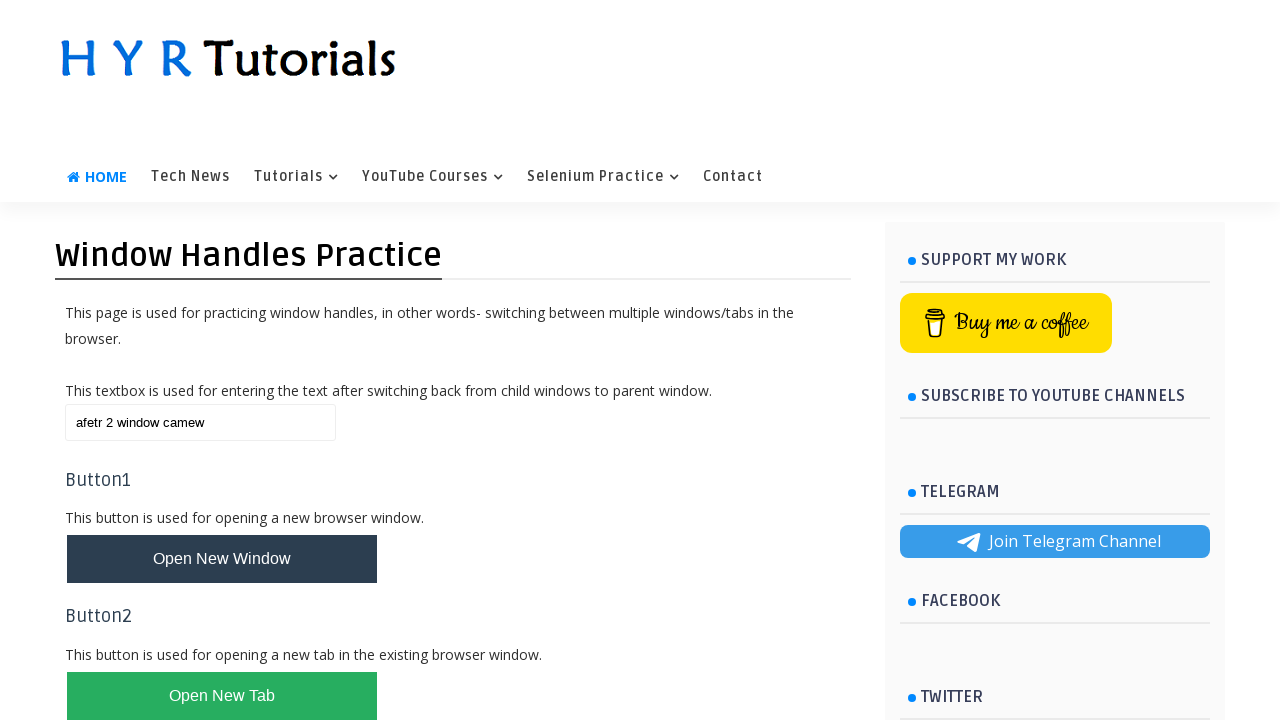